Tests form filling on a sample page using different locator strategies (id, name, cssSelector, xpath) to fill name, email, website fields and select a dropdown option.

Starting URL: http://www.globalsqa.com/samplepagetest/

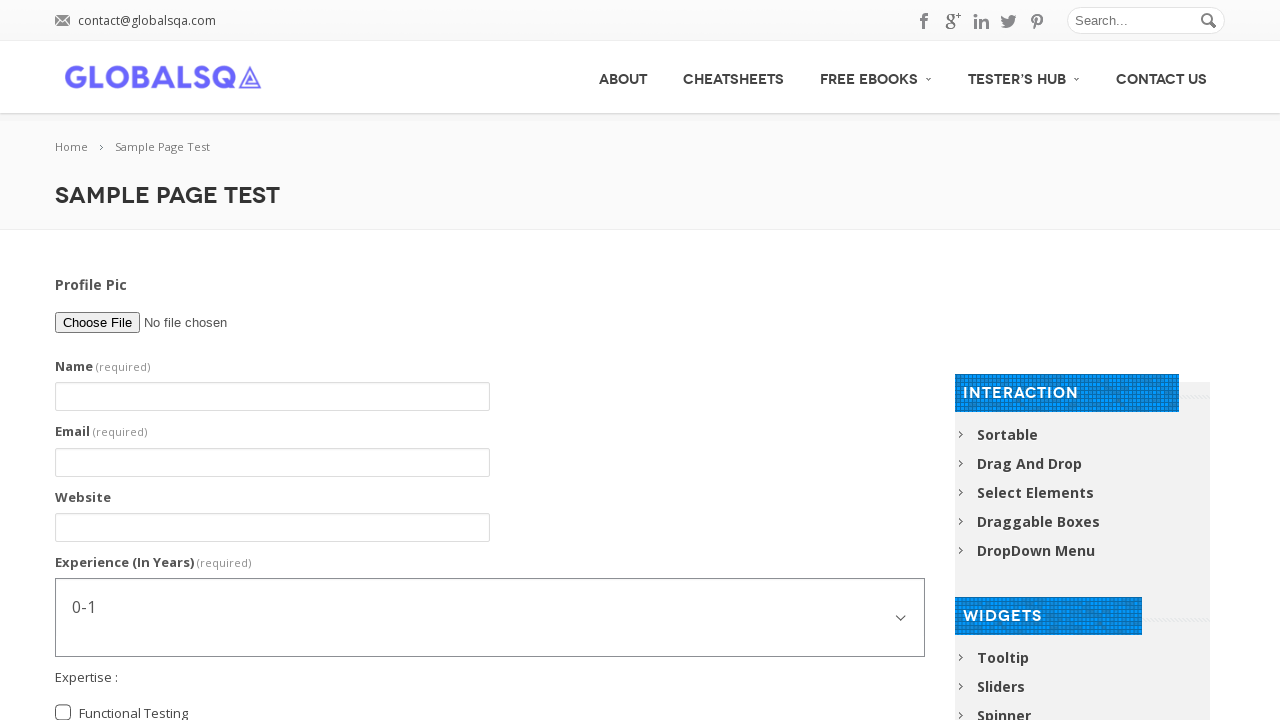

Filled name field with 'sachin bhagat' using id locator on #g2599-name
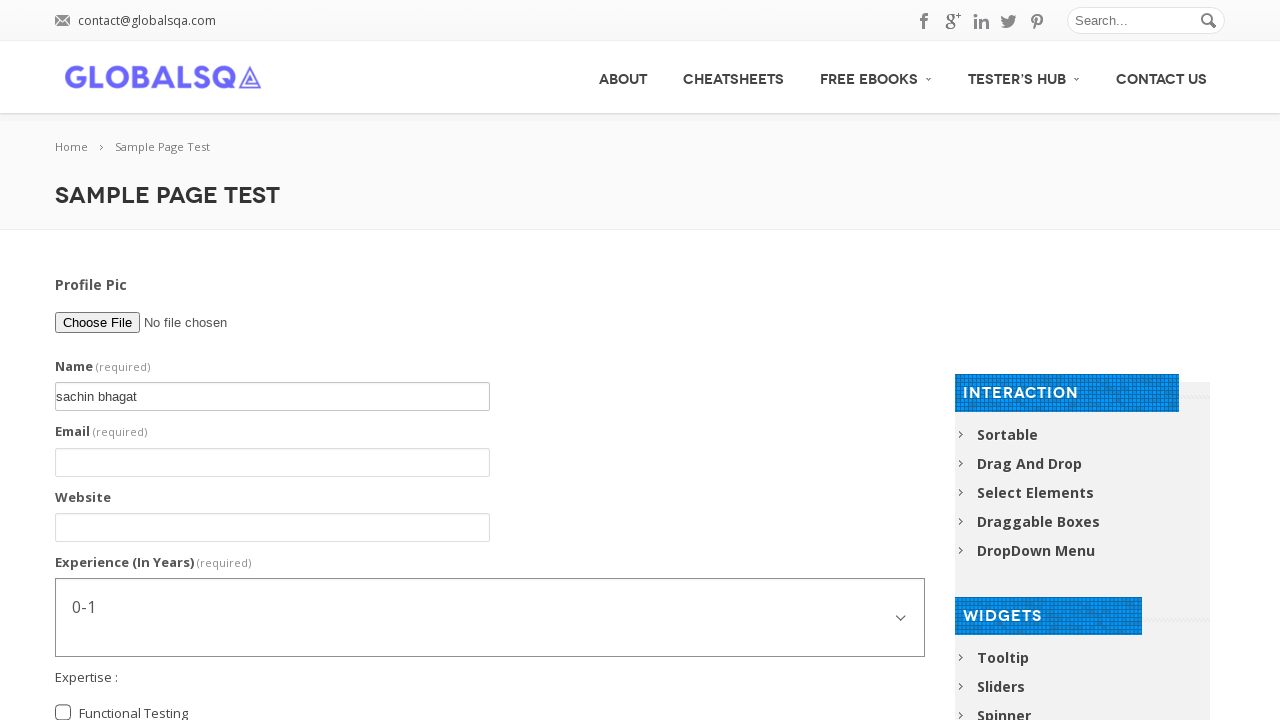

Filled email field with 'myEmail@gmail.com' using name locator on input[name='g2599-email']
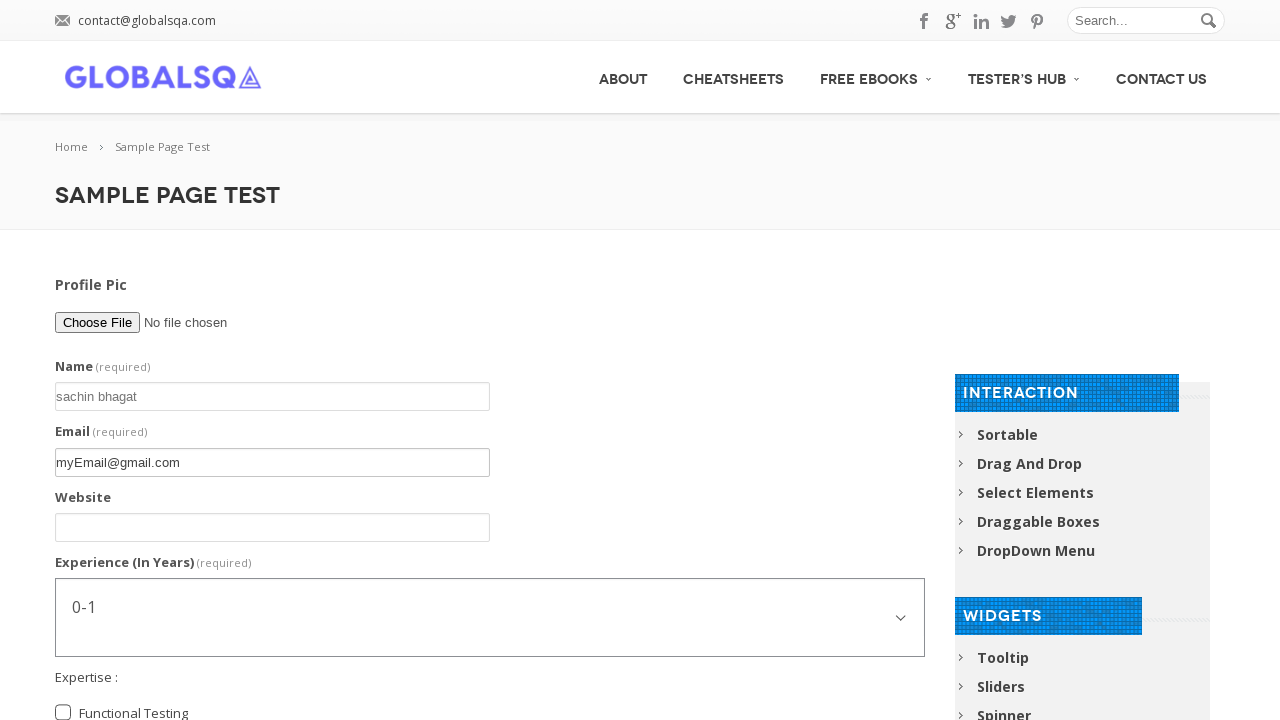

Filled website field with 'https://www.myWebsite.com' using css selector on #g2599-website
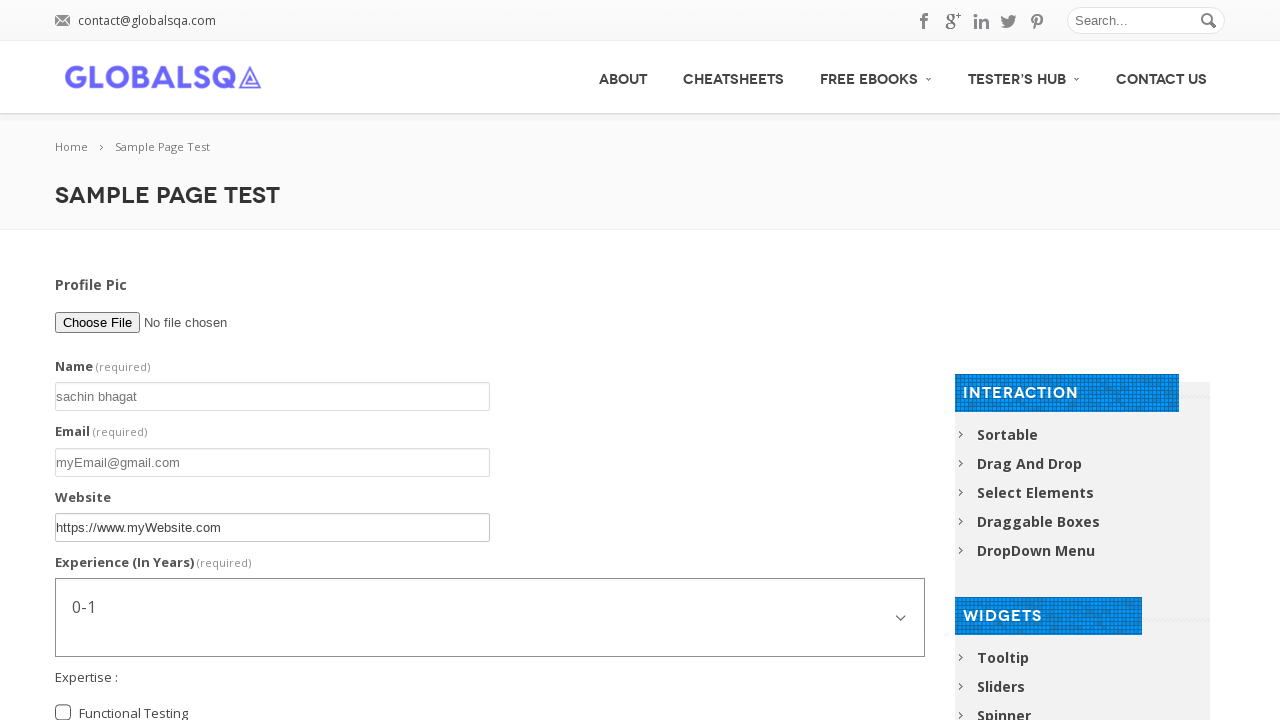

Selected '3-5' years option from experience dropdown on #g2599-experienceinyears
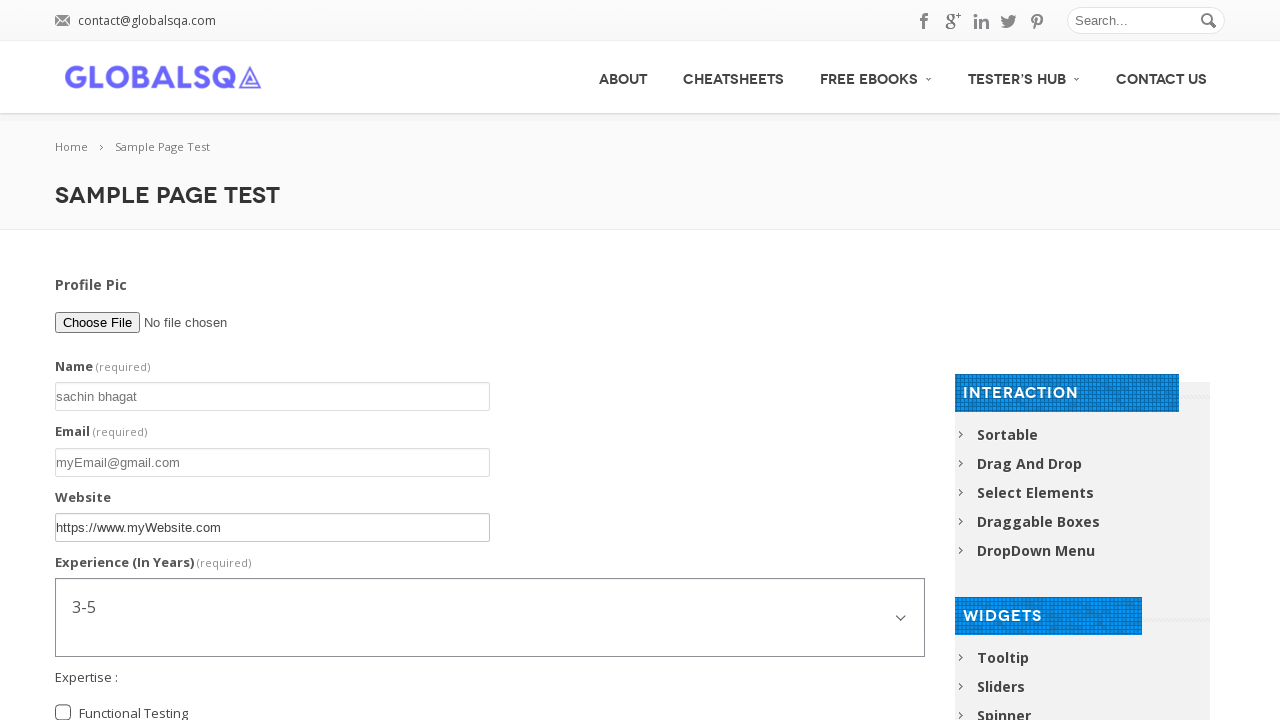

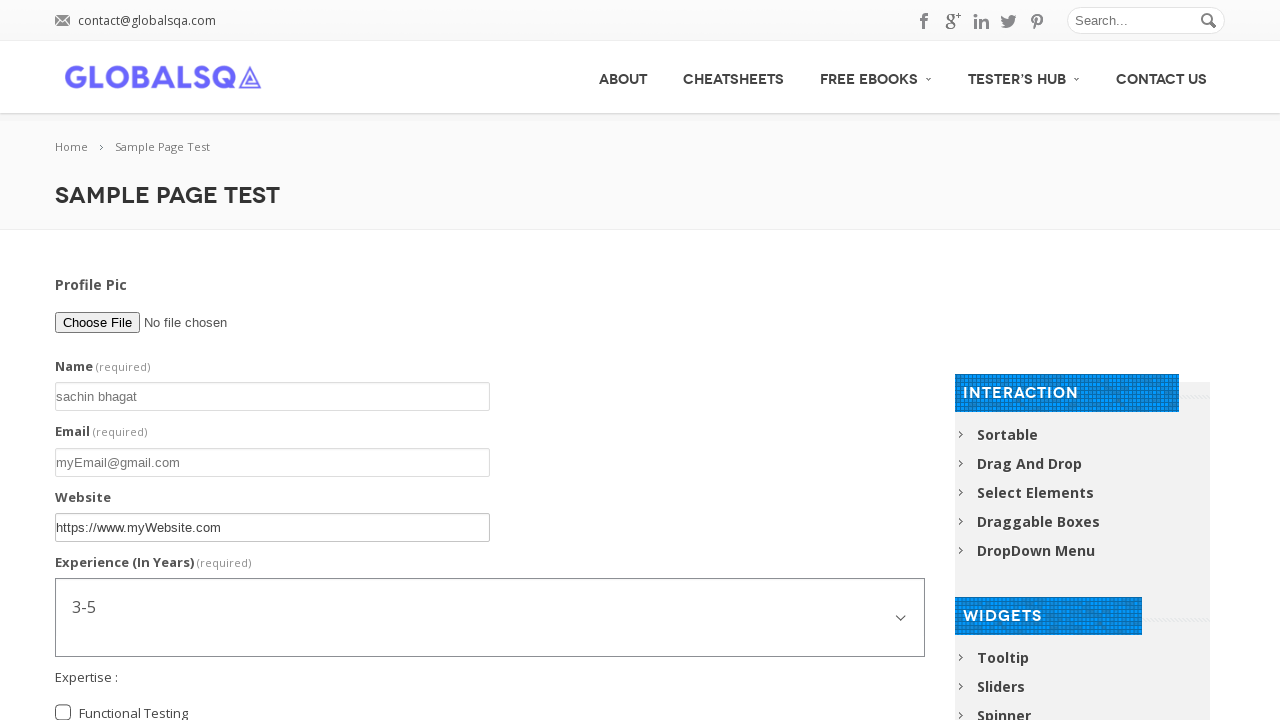